Tests window handling by opening a new window through a link click and switching between parent and child windows

Starting URL: https://the-internet.herokuapp.com/windows

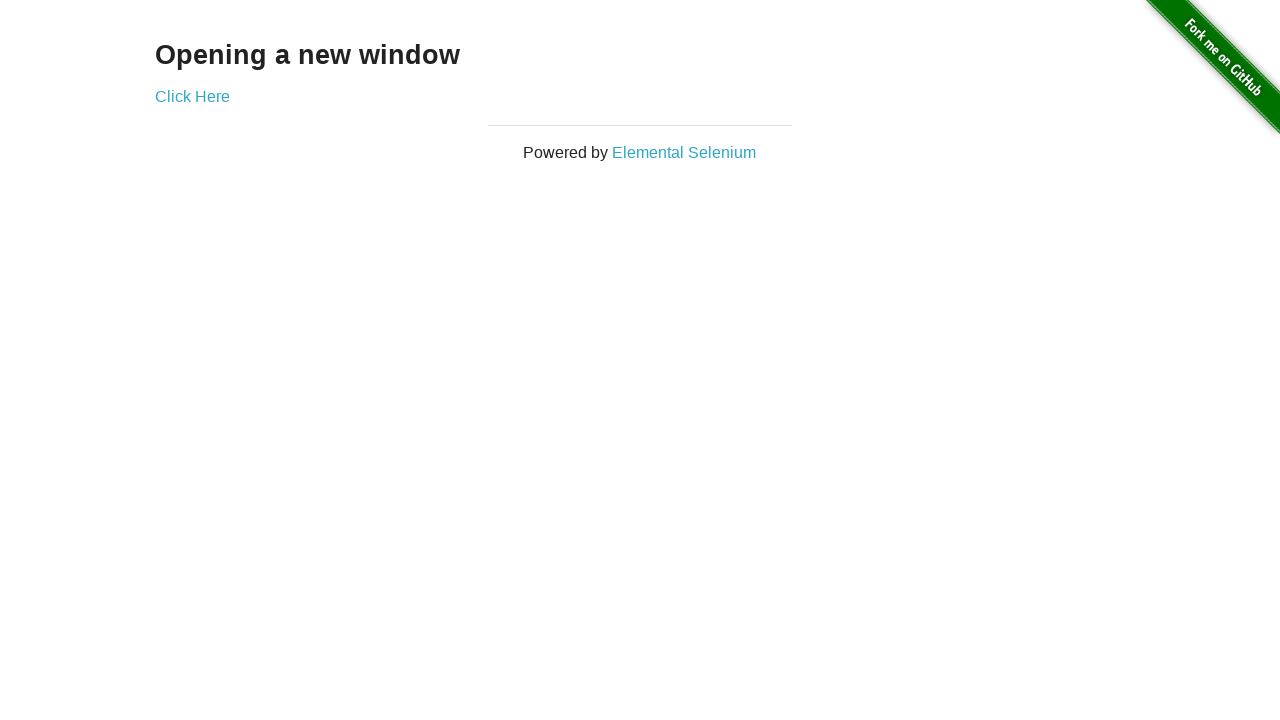

Stored parent window/page context
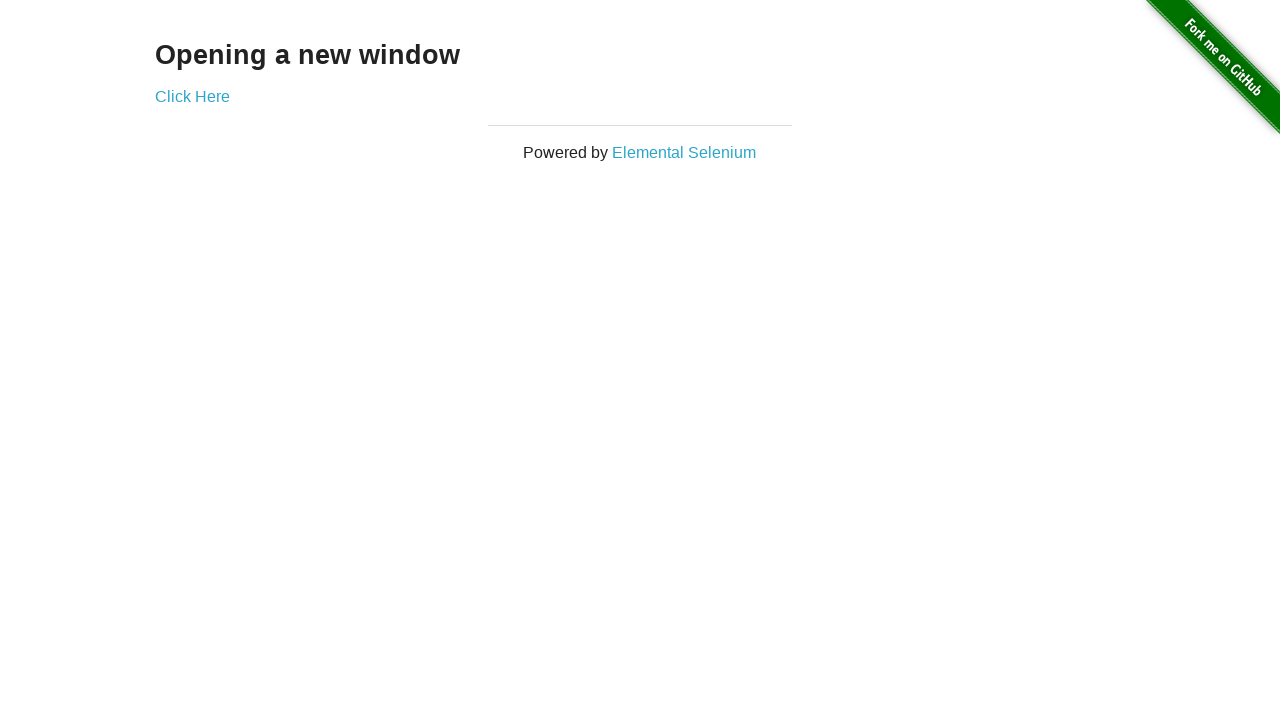

Clicked 'Click Here' link to open new window at (192, 96) on text=Click Here
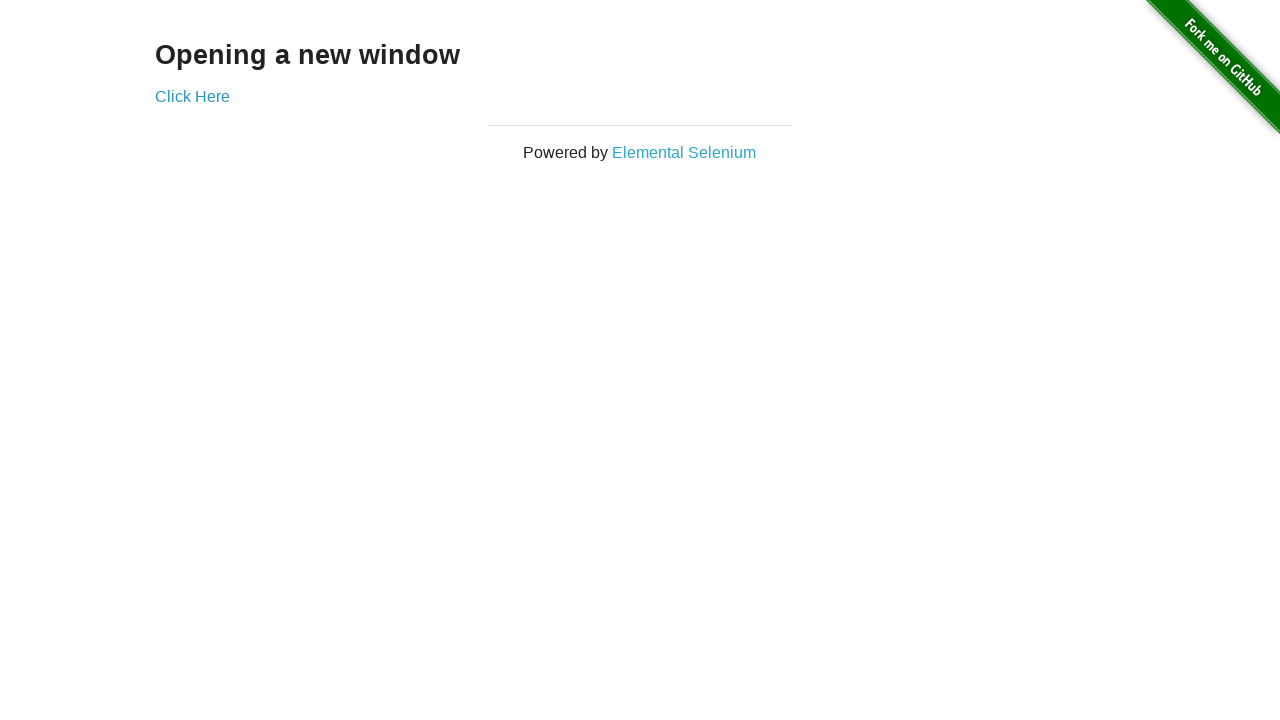

New child window opened and stored
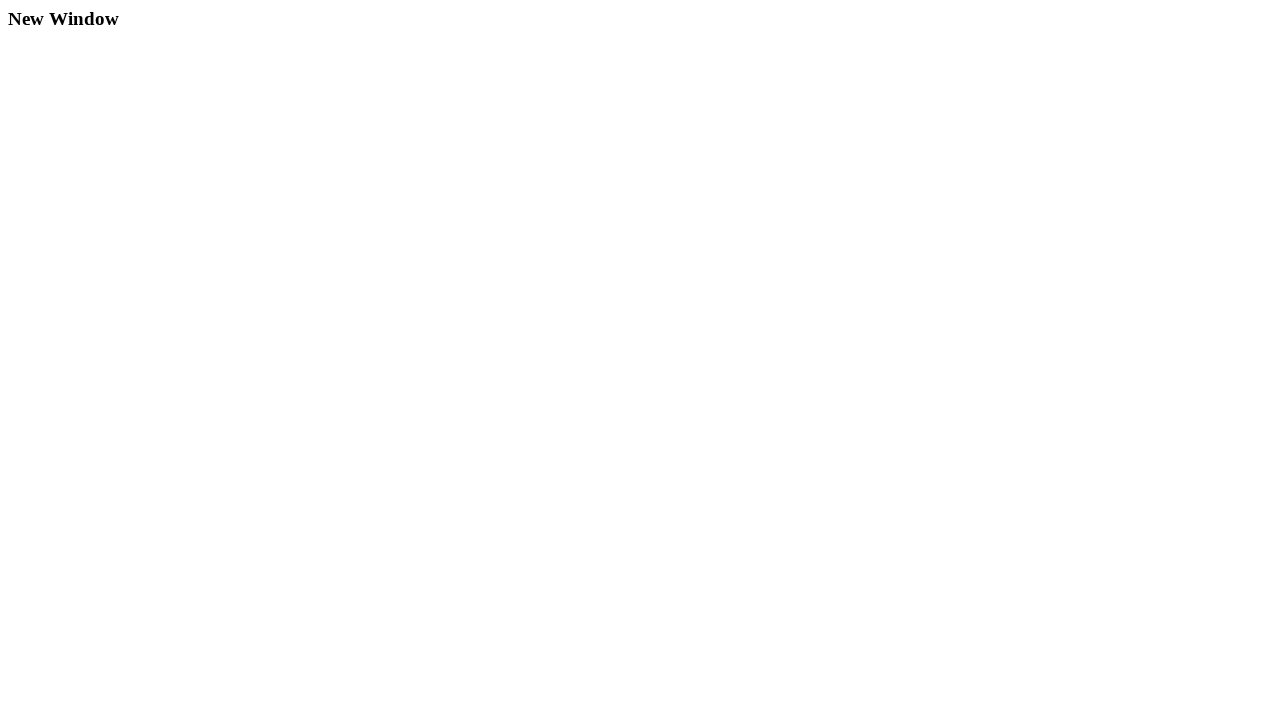

Retrieved parent window title: 'The Internet'
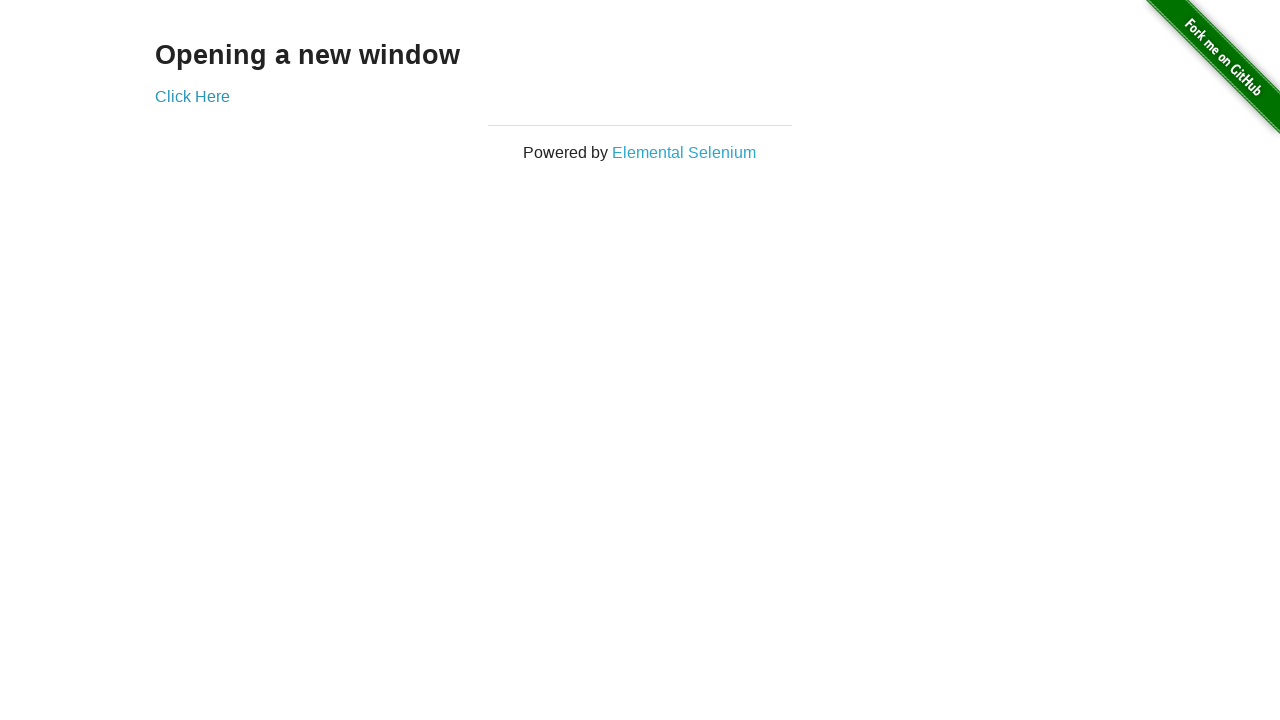

Retrieved child window title: 'New Window'
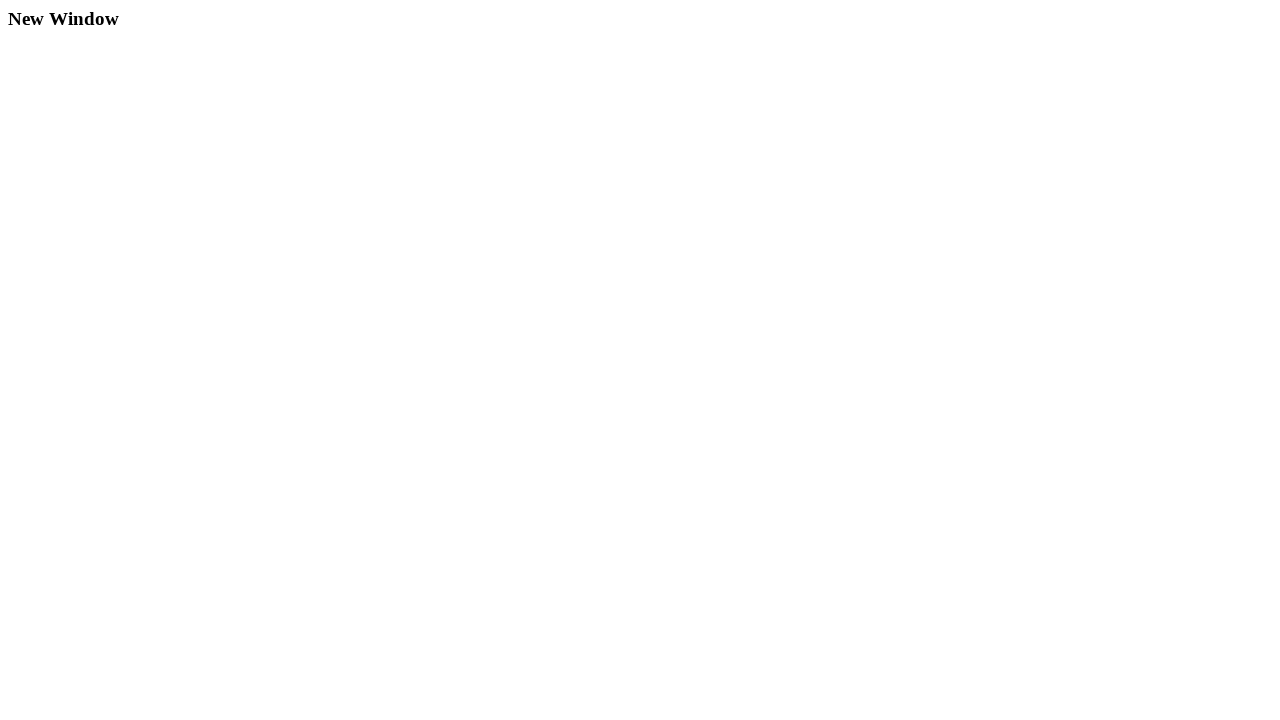

Switched focus back to parent window
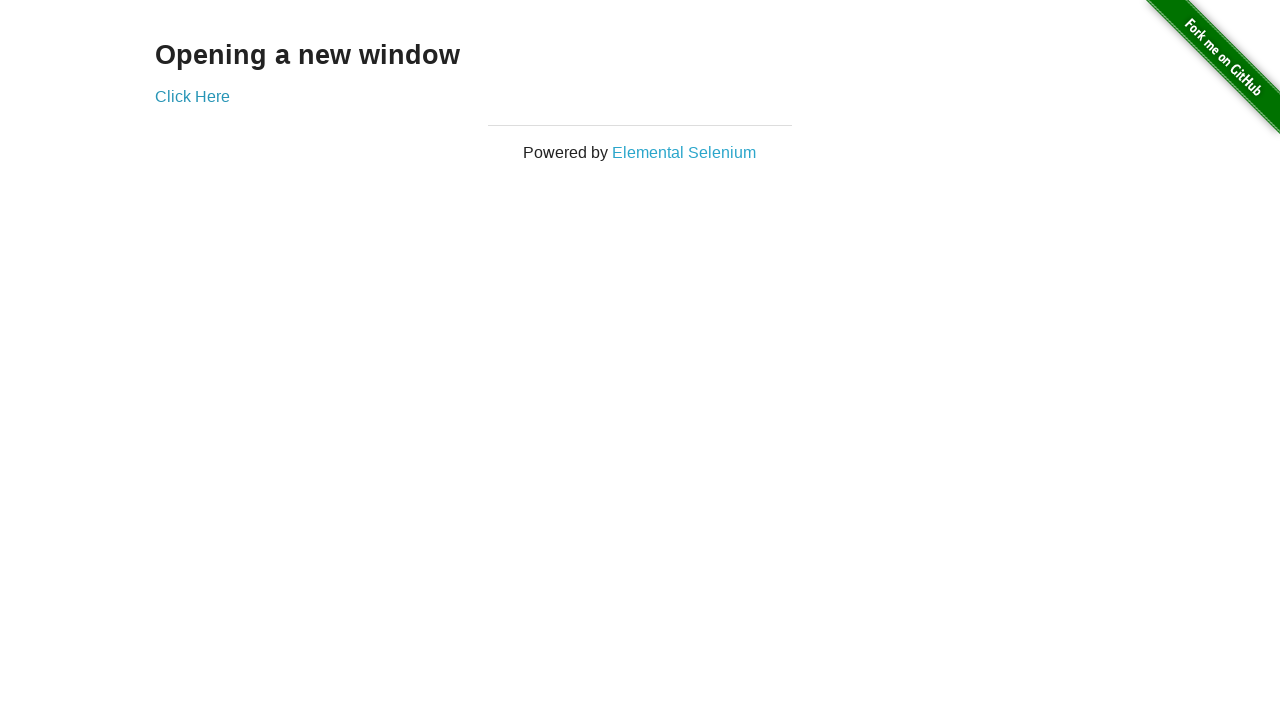

Closed child window
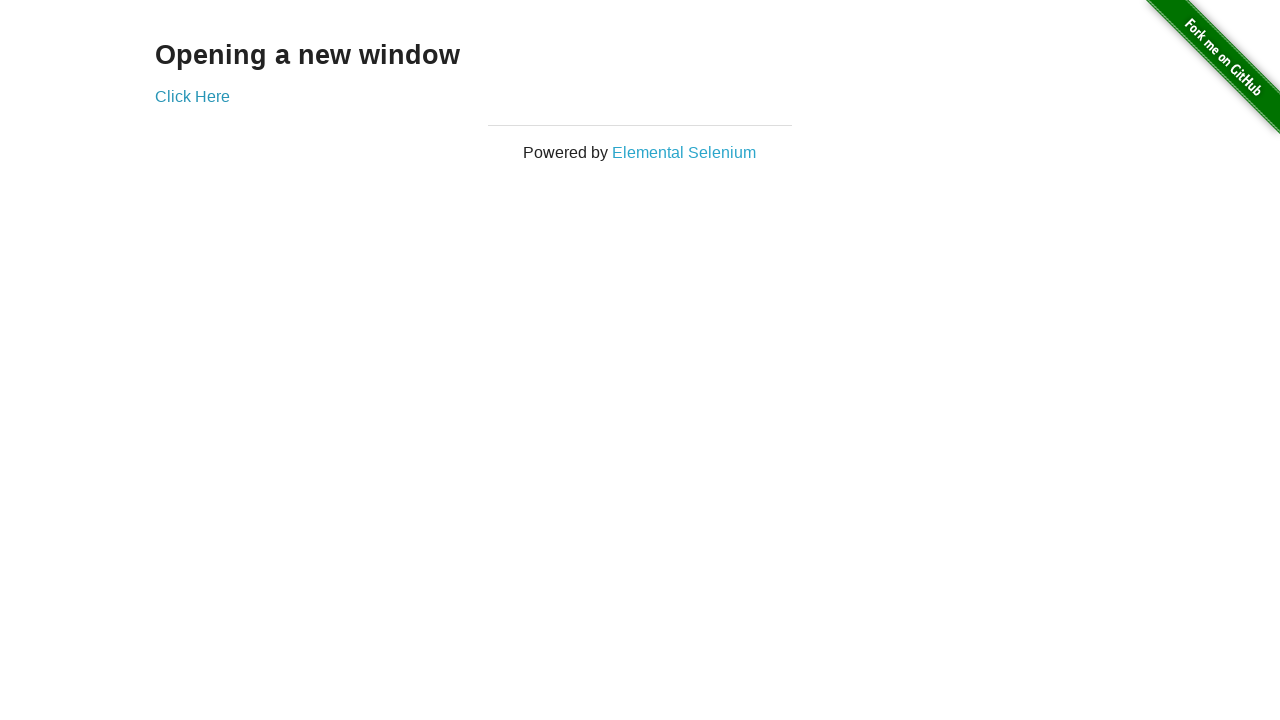

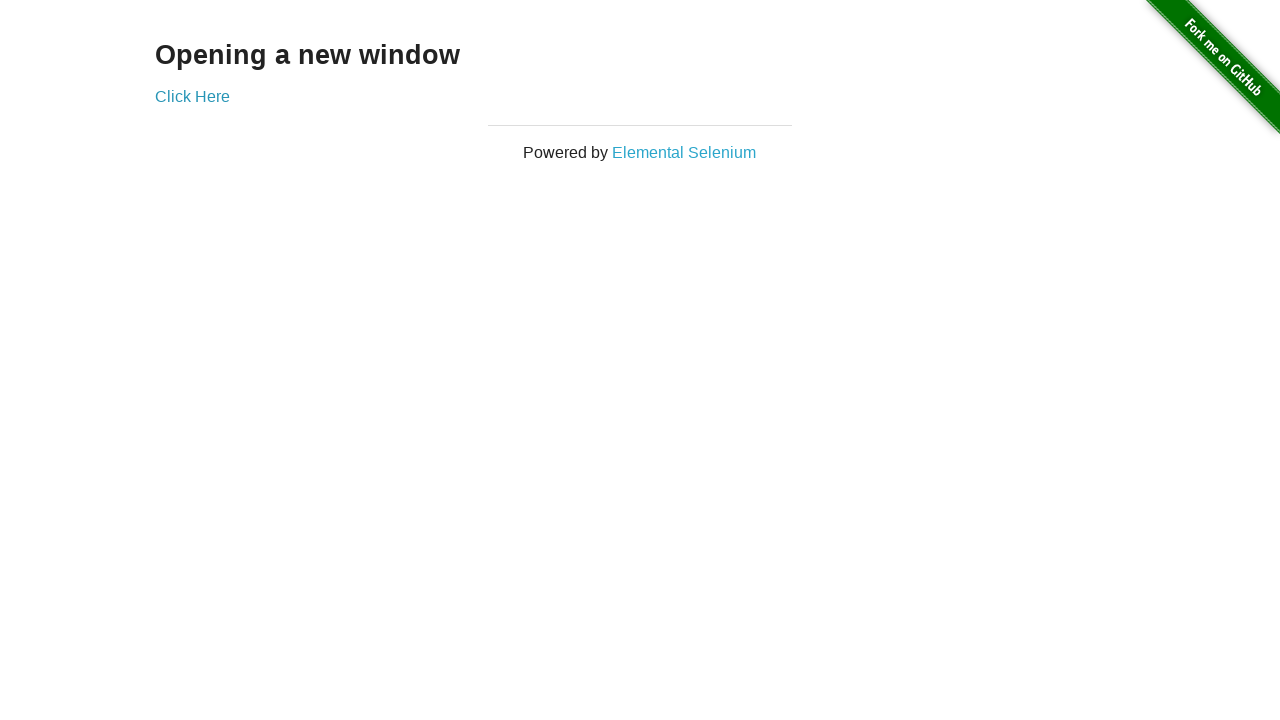